Tests modal dialog functionality by clicking a button to open a modal, verifying the close button exists, and then clicking it to close the modal.

Starting URL: https://bonigarcia.dev/selenium-webdriver-java/dialog-boxes.html

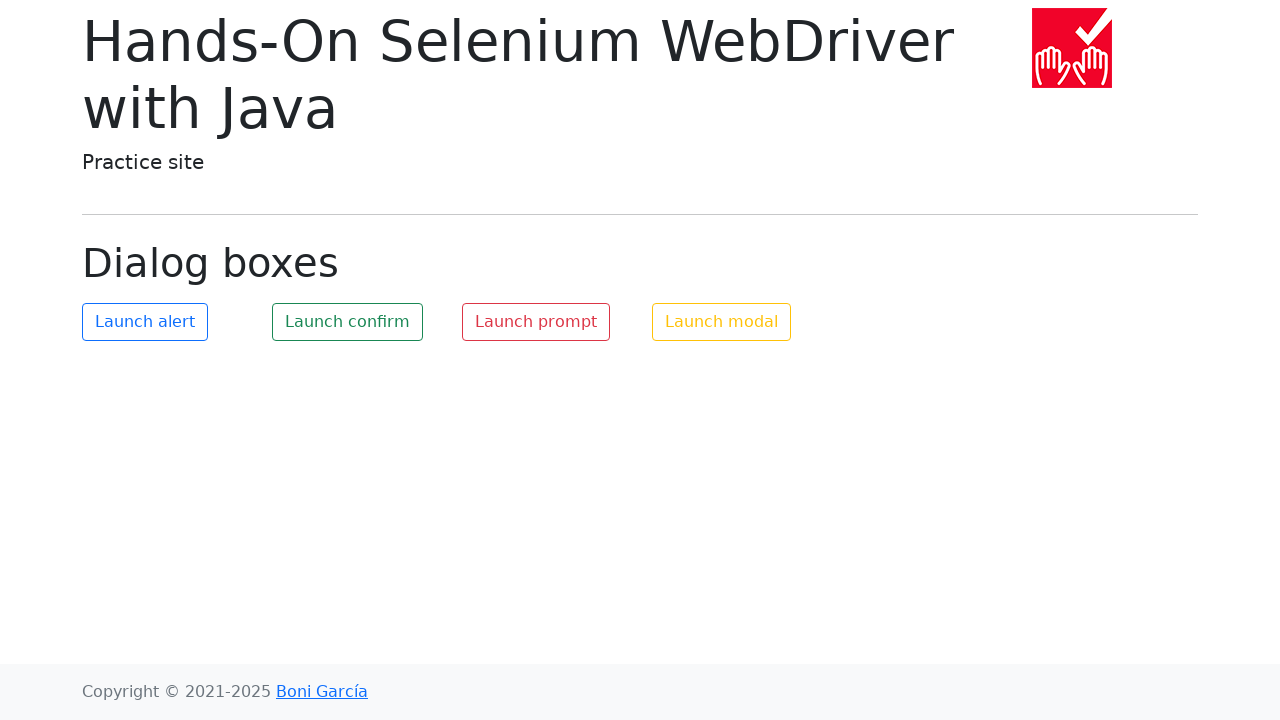

Navigated to dialog boxes test page
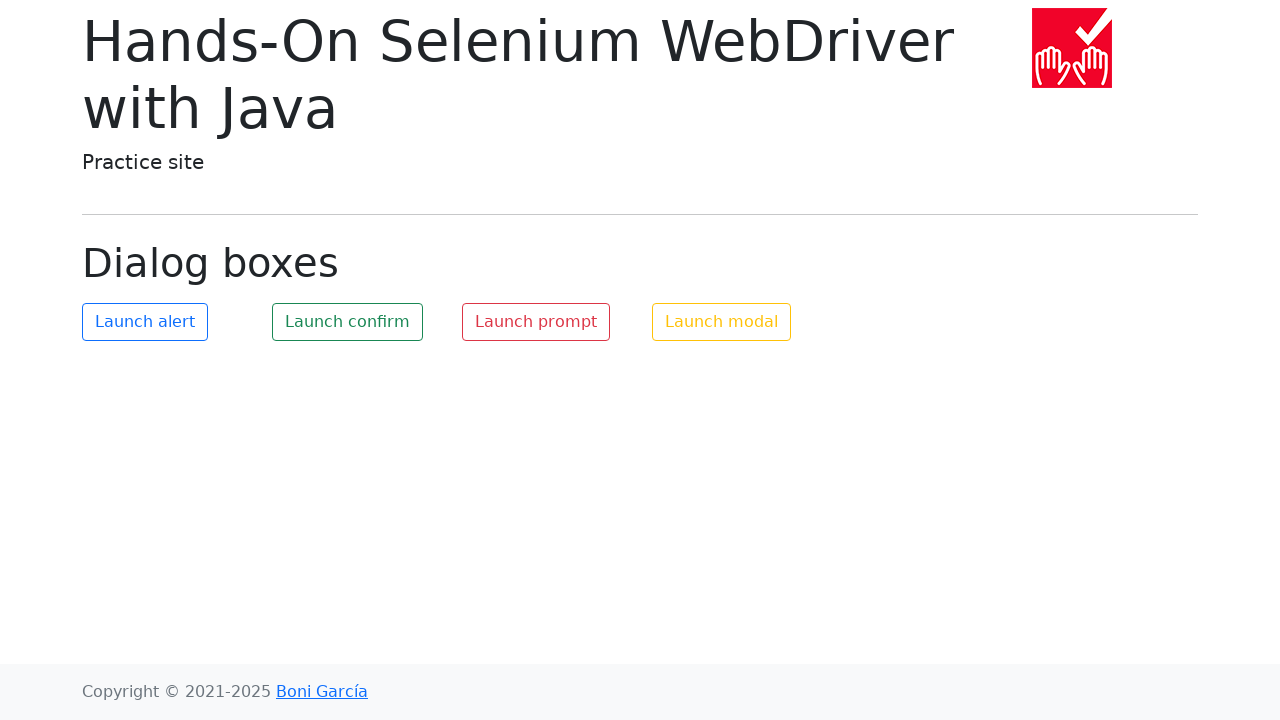

Clicked button to open modal dialog at (722, 322) on #my-modal
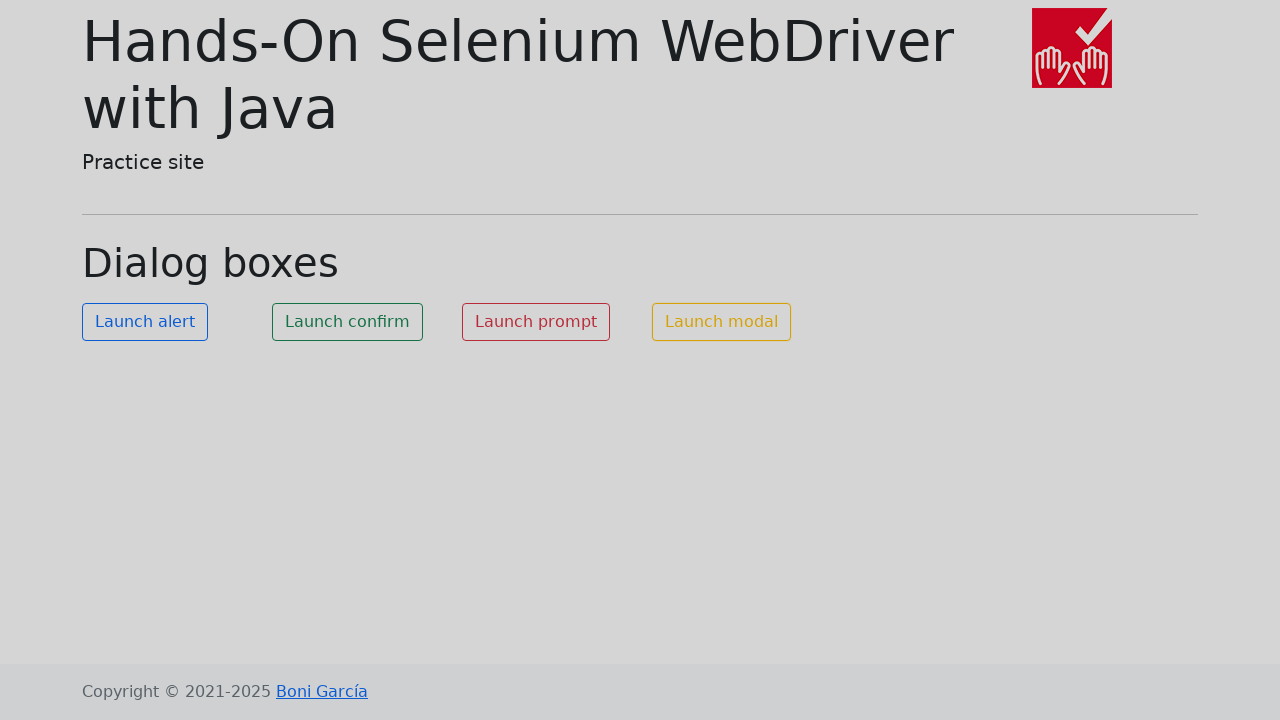

Close button is visible and ready
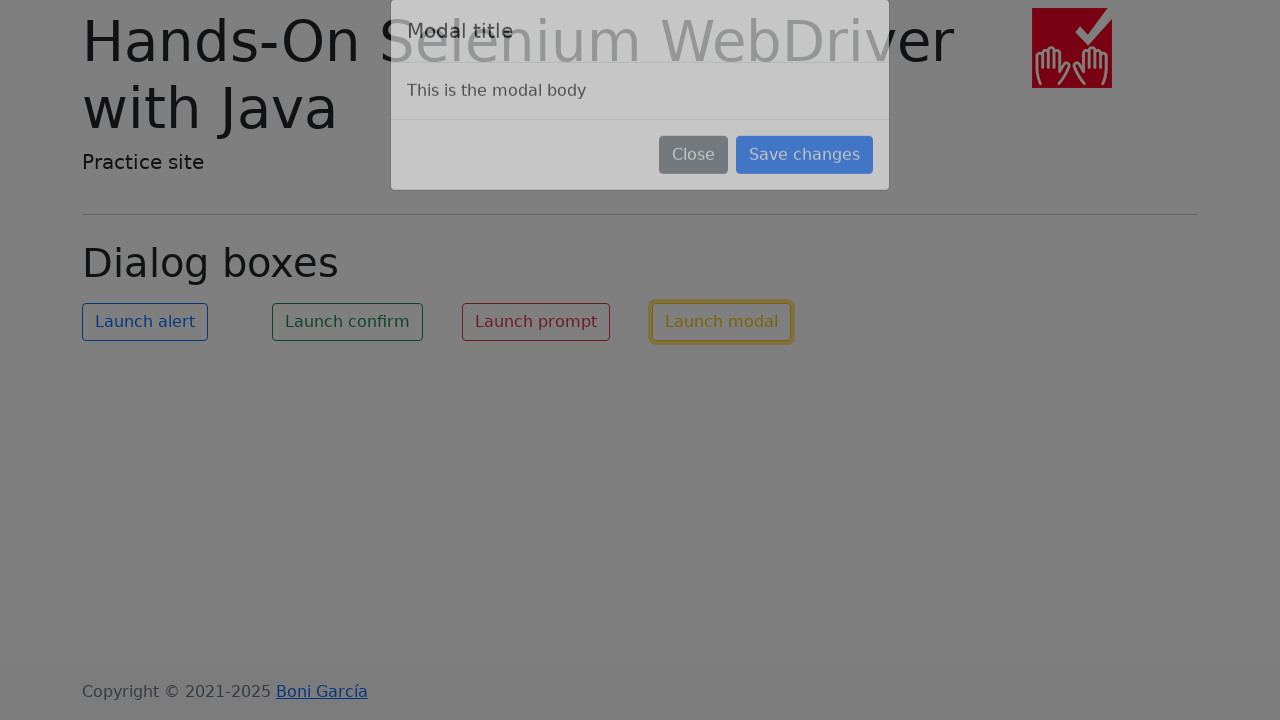

Verified Close button is a valid button element
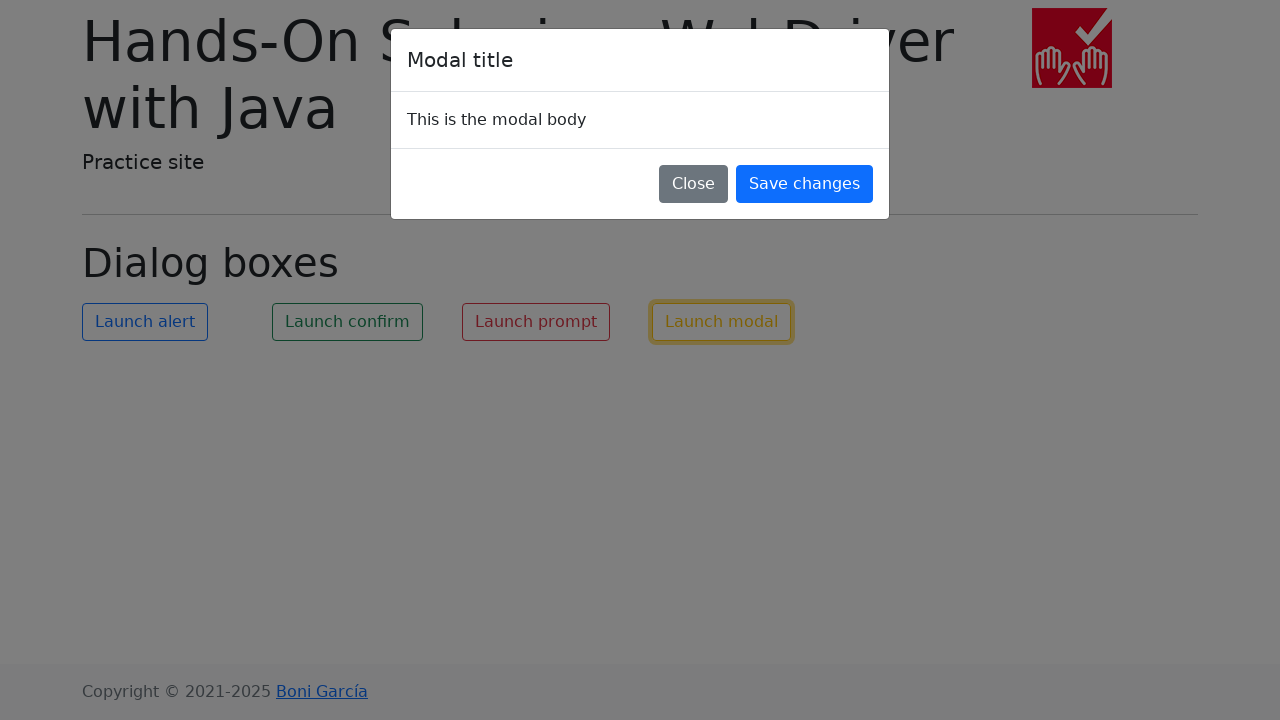

Clicked Close button to dismiss modal at (694, 184) on xpath=//button[text() = 'Close']
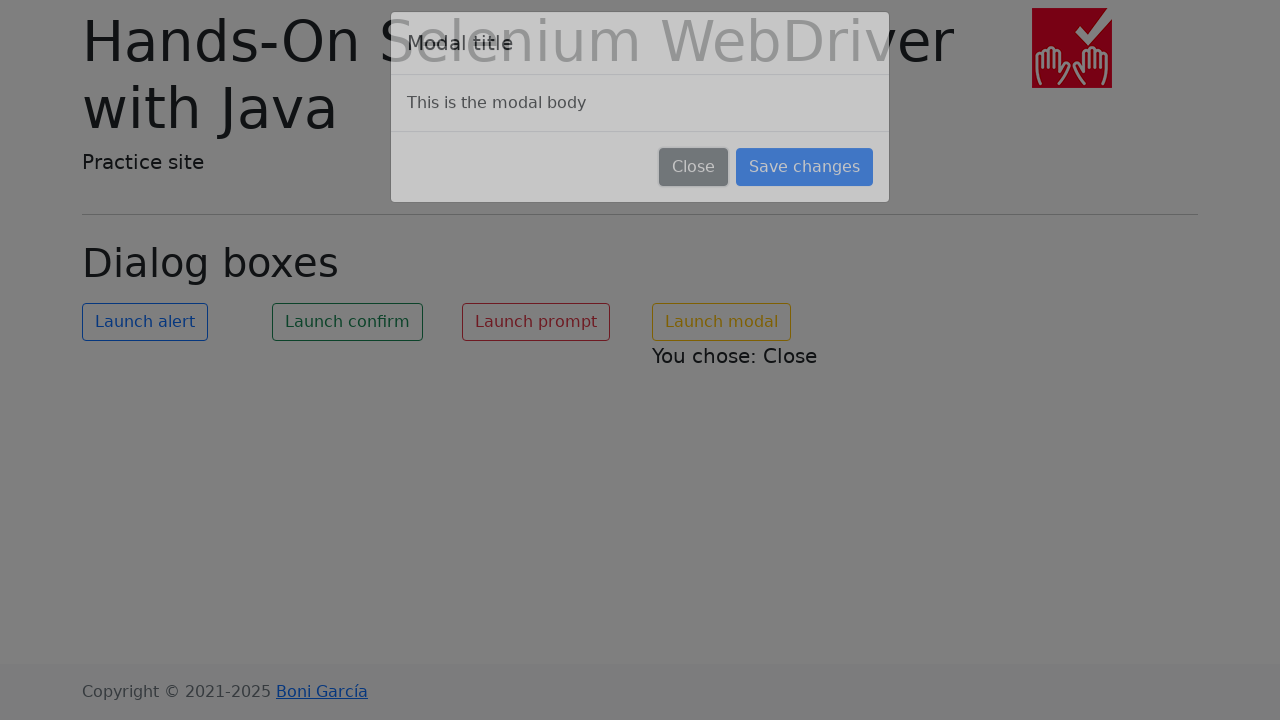

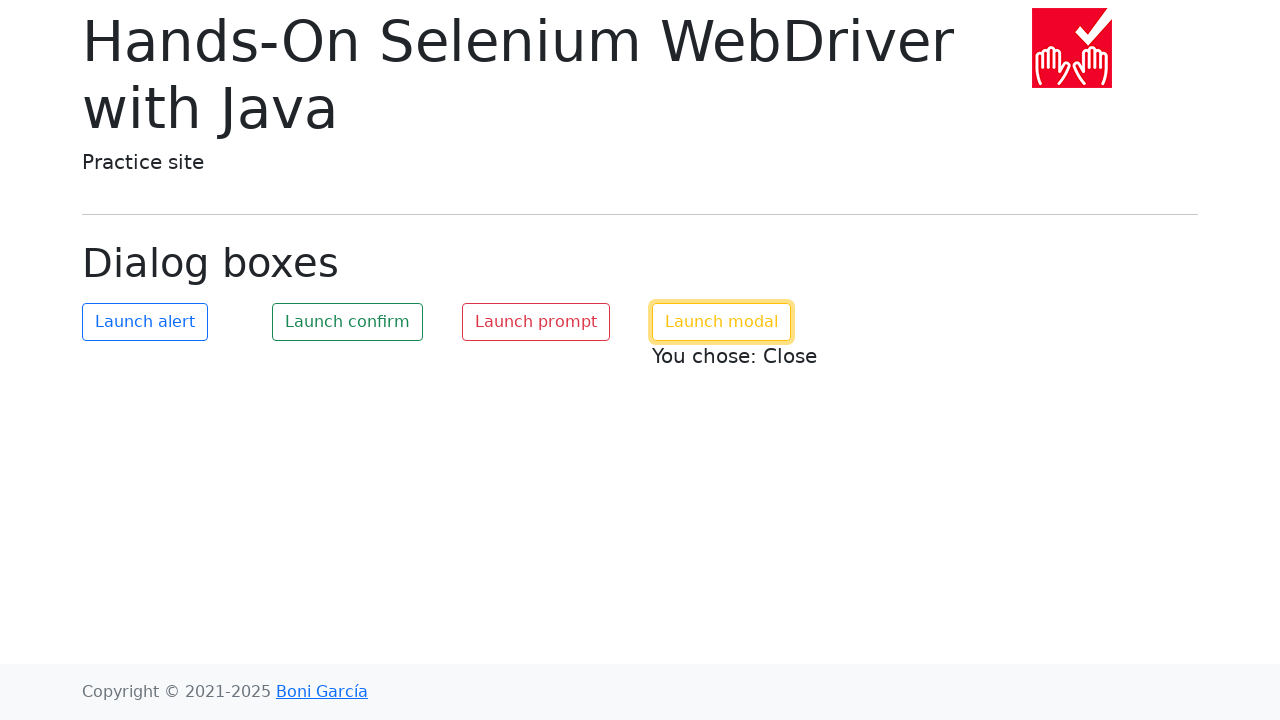